Tests AJAX functionality by clicking a button that triggers an AJAX request and waiting for a green success banner to appear after the asynchronous operation completes.

Starting URL: http://uitestingplayground.com/ajax

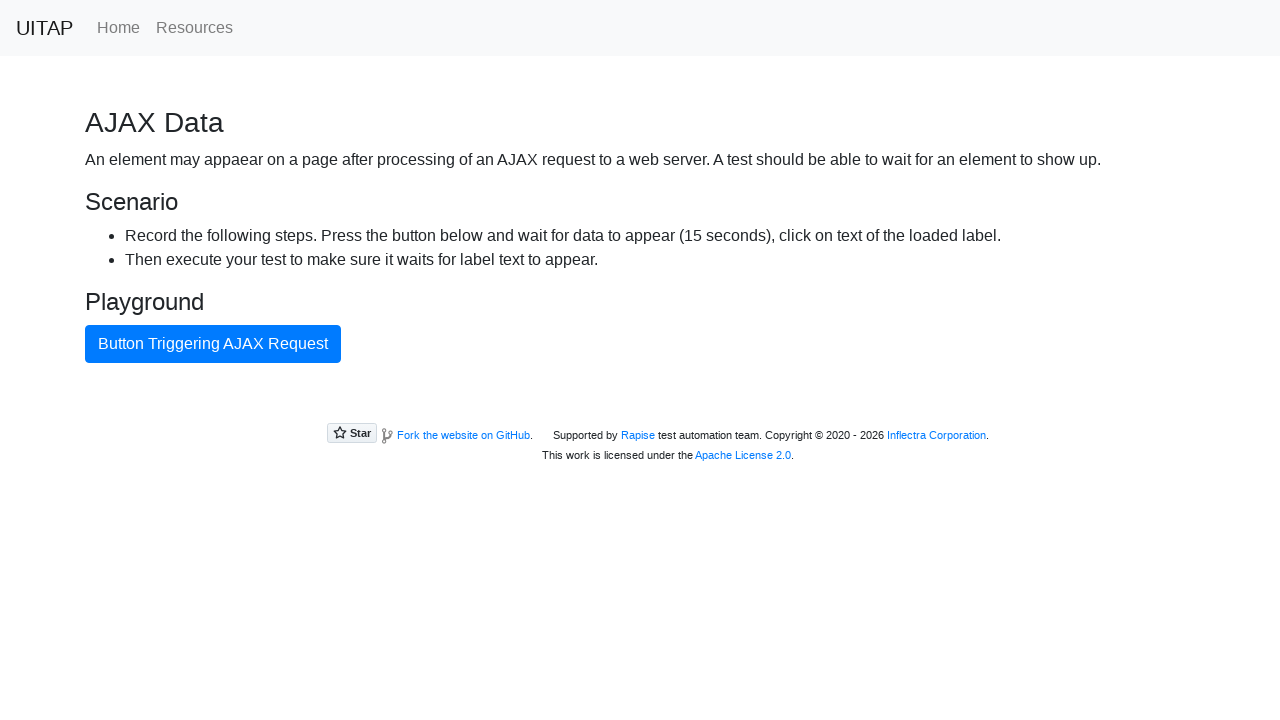

Clicked AJAX button to trigger asynchronous request at (213, 344) on #ajaxButton
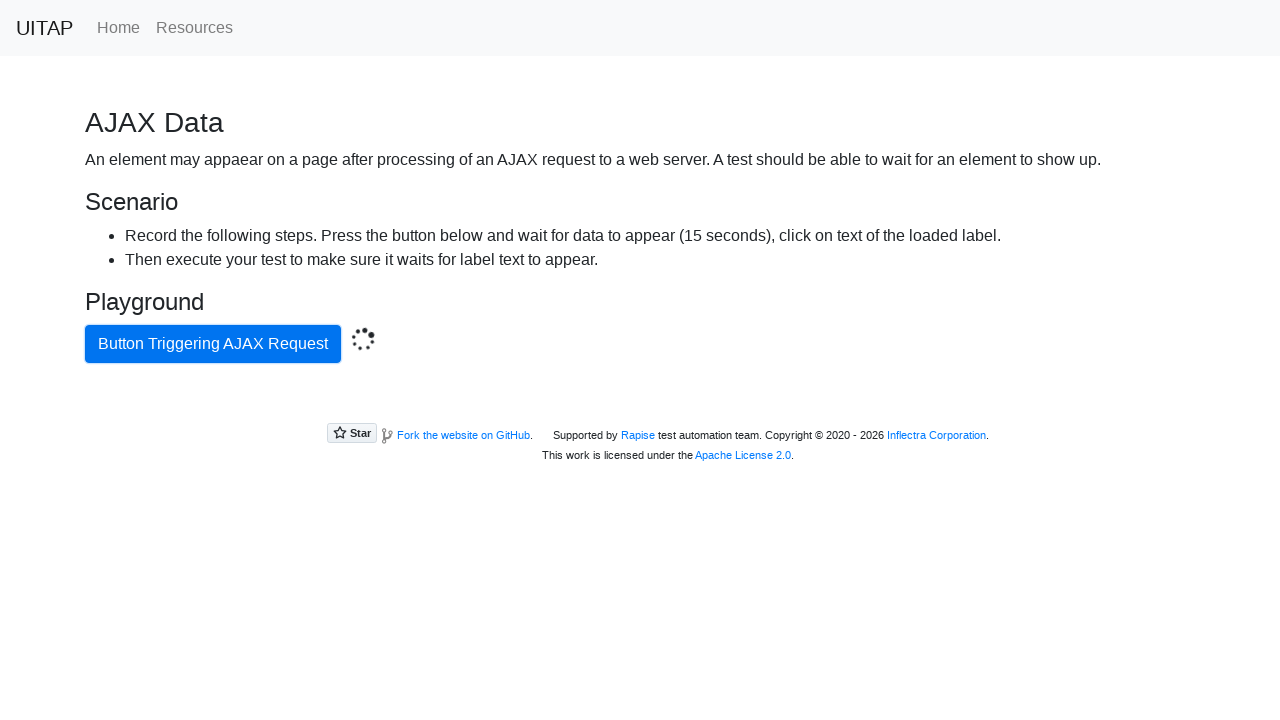

Green success banner appeared after AJAX request completed
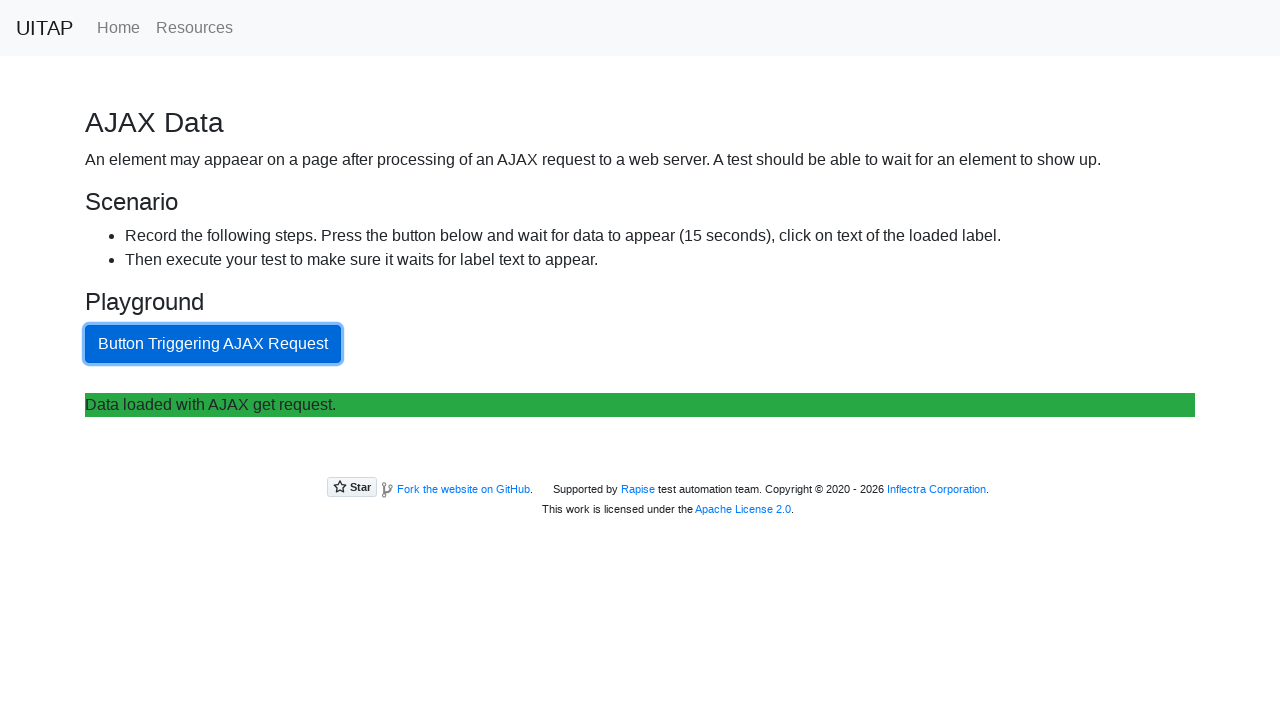

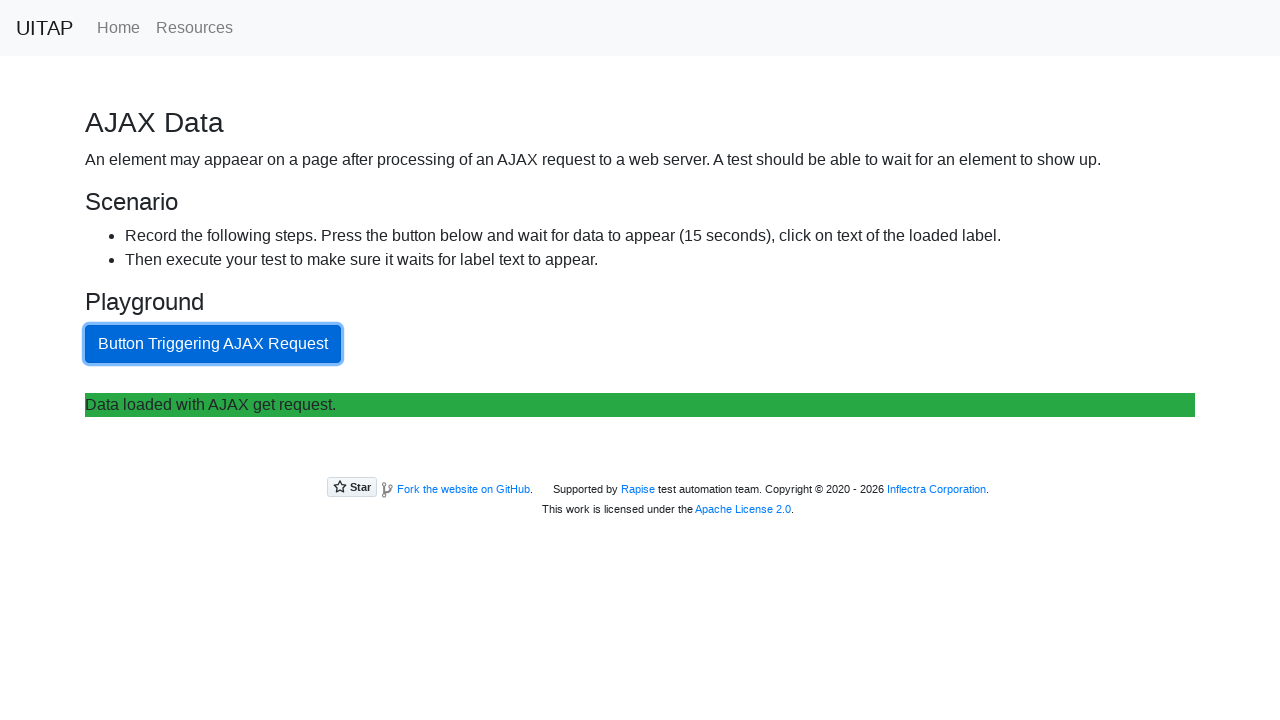